Tests API response mocking by intercepting the books API endpoint and returning a custom mock response, then verifying the page loads with the mocked data.

Starting URL: https://danube-webshop.herokuapp.com/

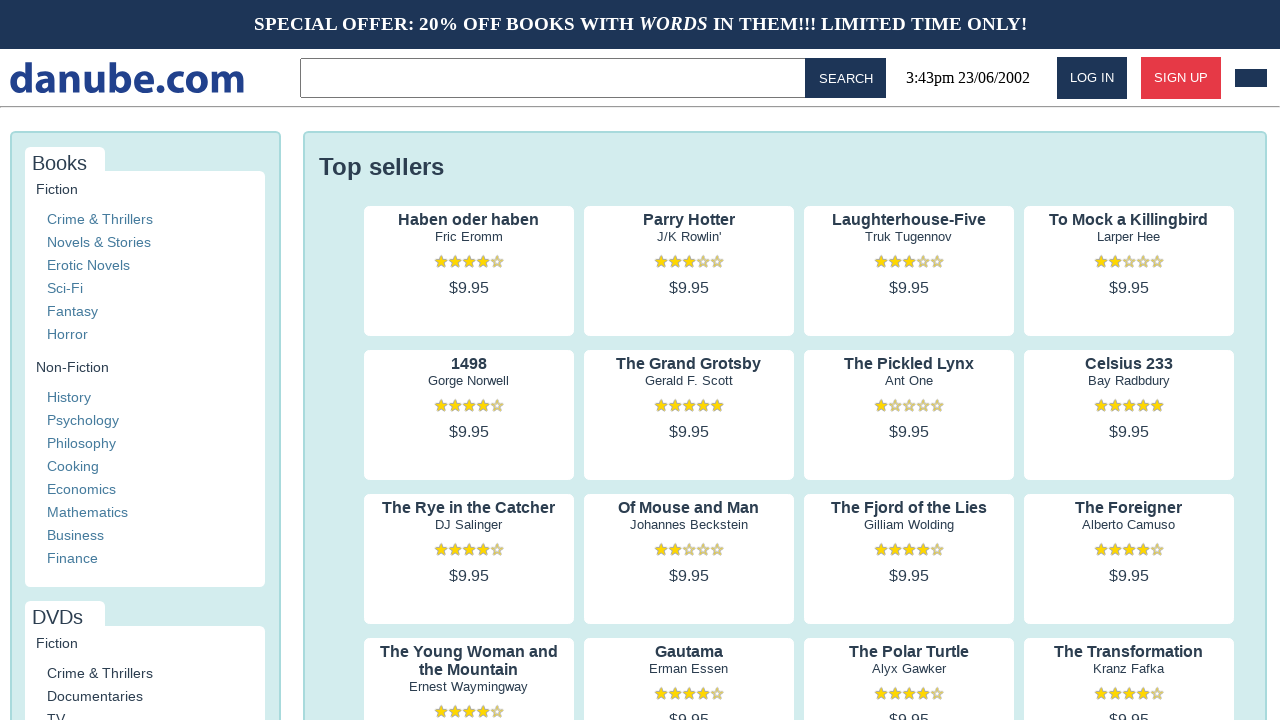

Set up route to intercept books API endpoint and return mock response
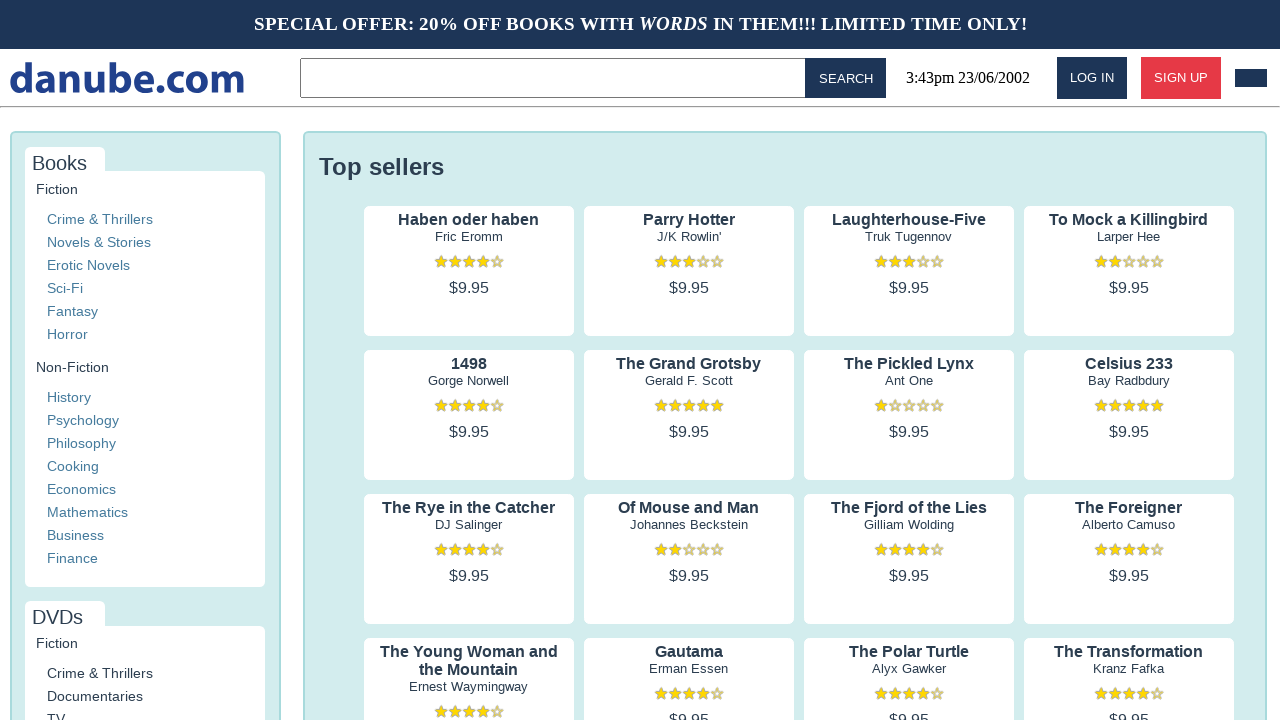

Reloaded page to trigger mocked API call
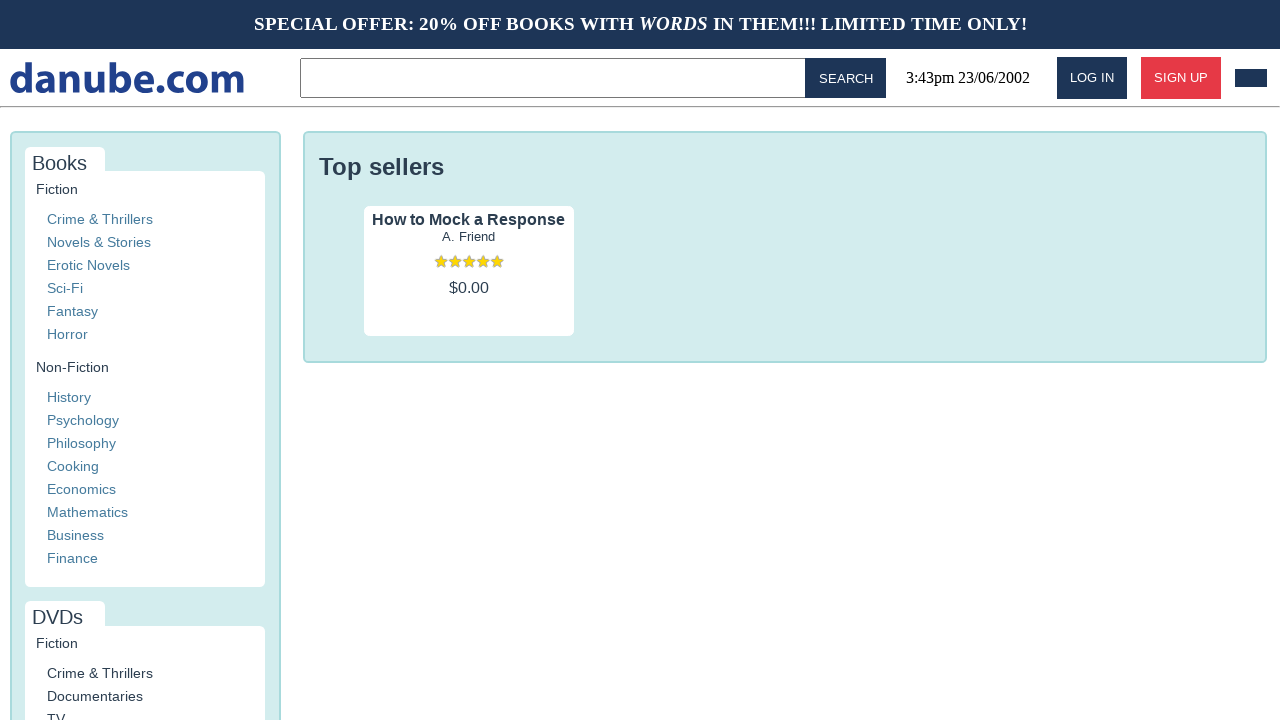

Verified mocked book 'How to Mock a Response' appeared on page
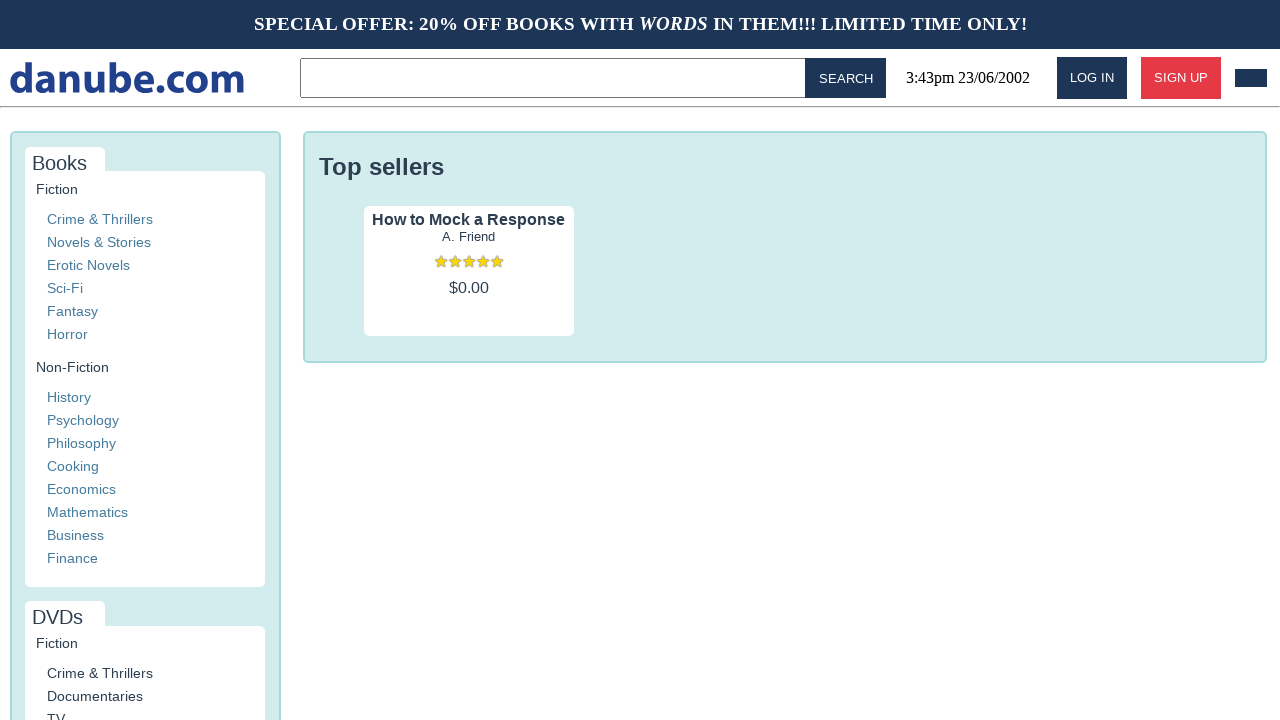

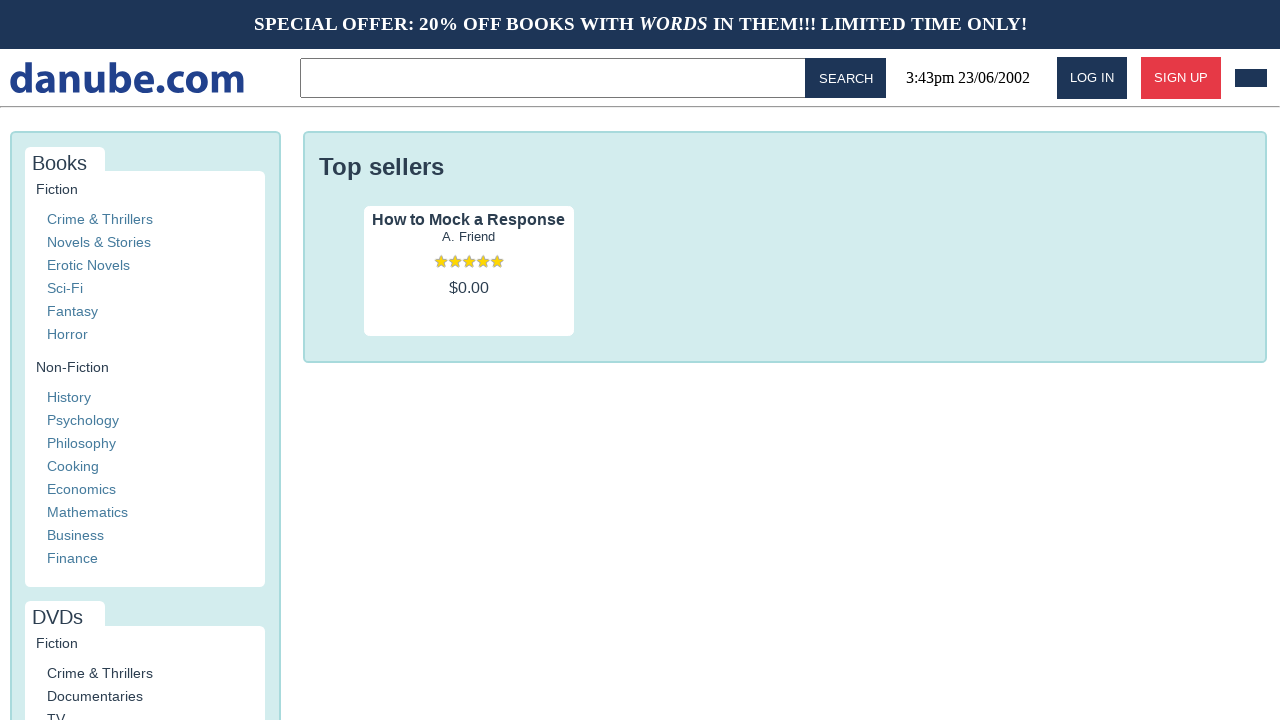